Tests various element locators on a demo e-commerce site by verifying the presence of login button, categories, links, and images

Starting URL: https://www.demoblaze.com/index.html

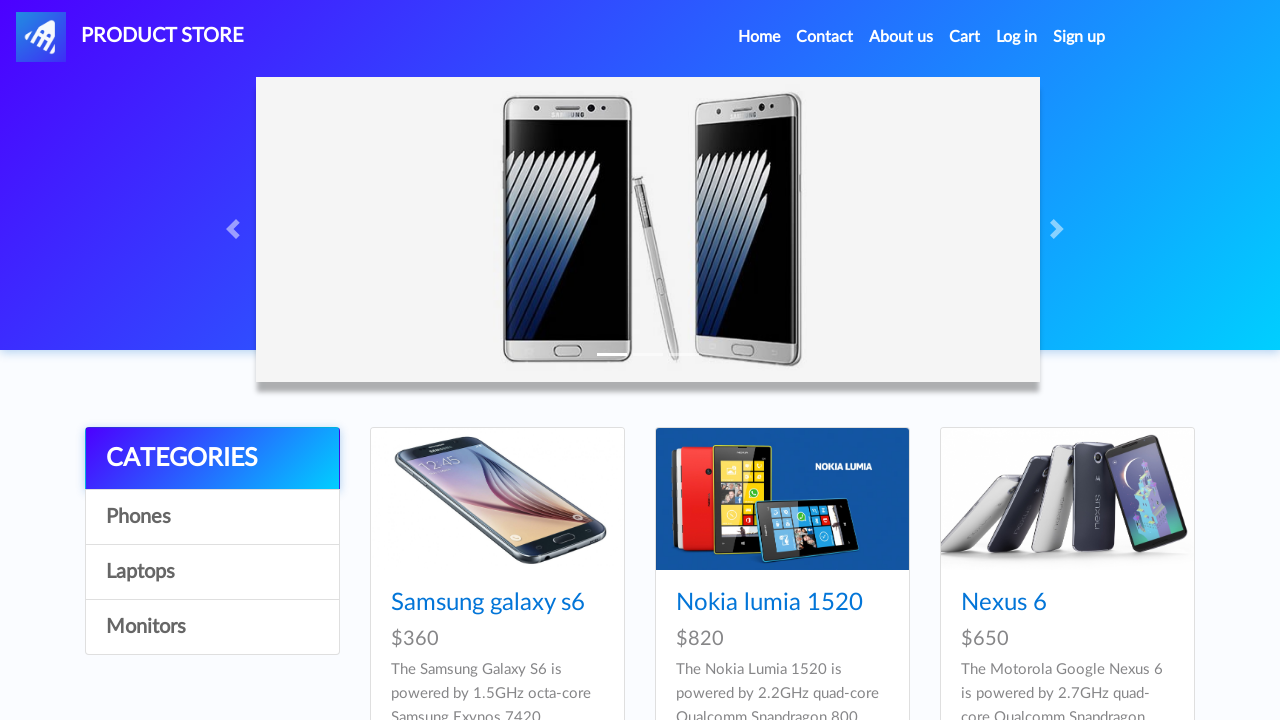

Login button located and verified as visible
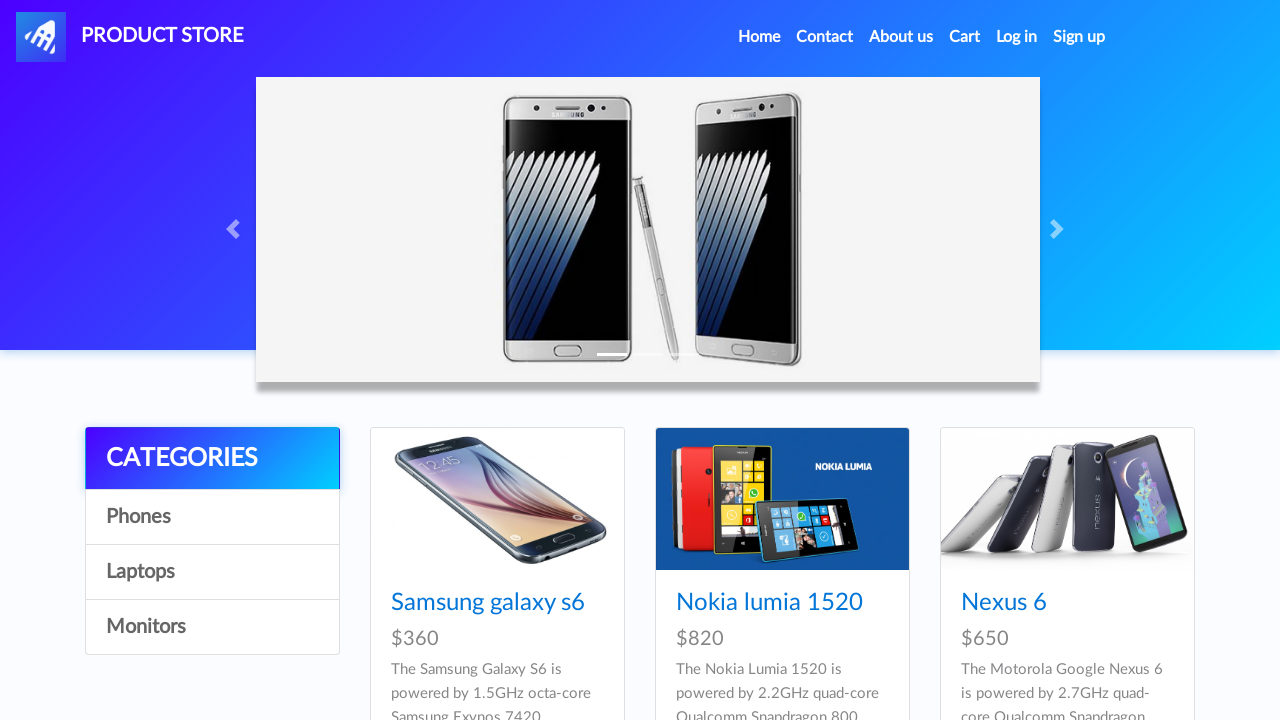

First category element located and verified as visible
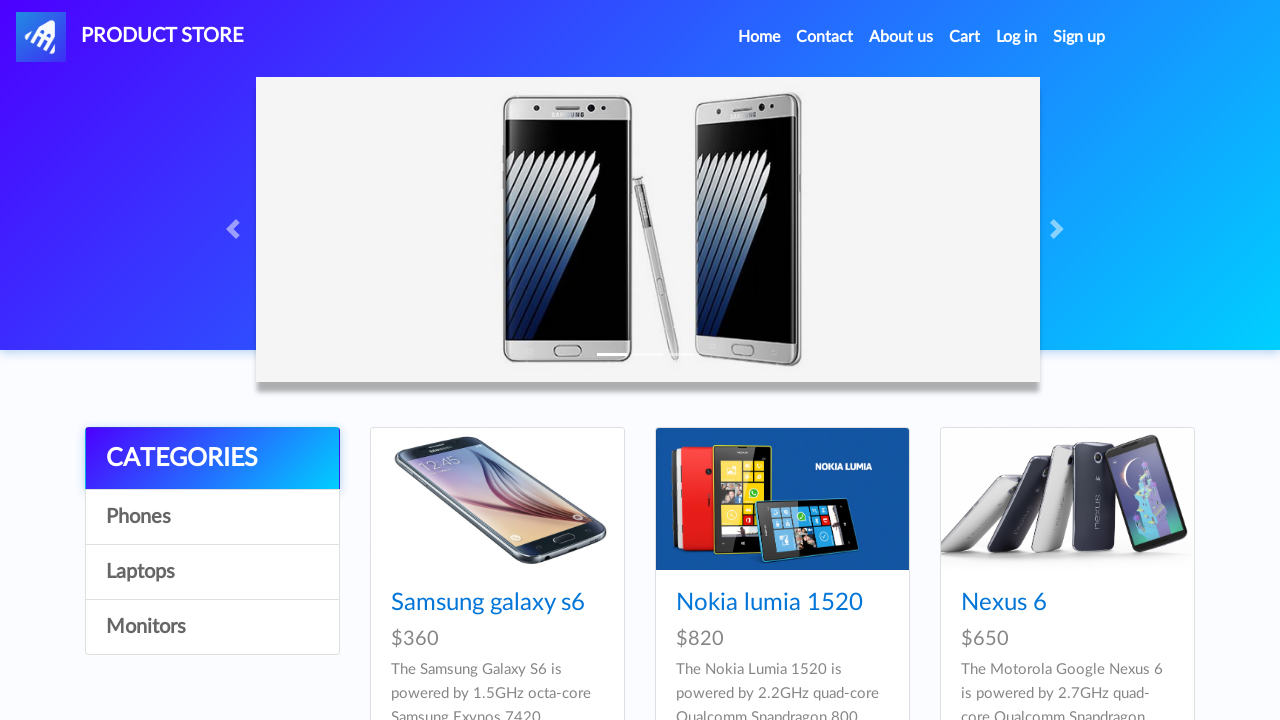

First link element located and verified as visible
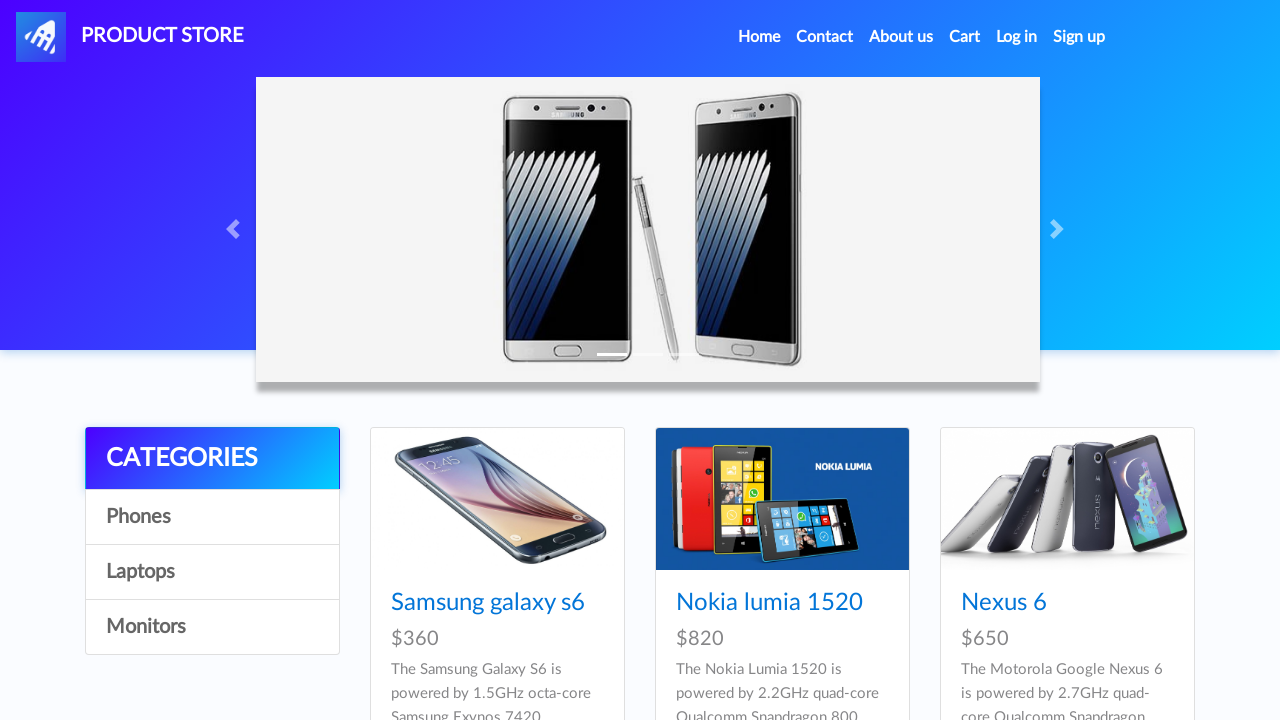

First image element located and verified as visible
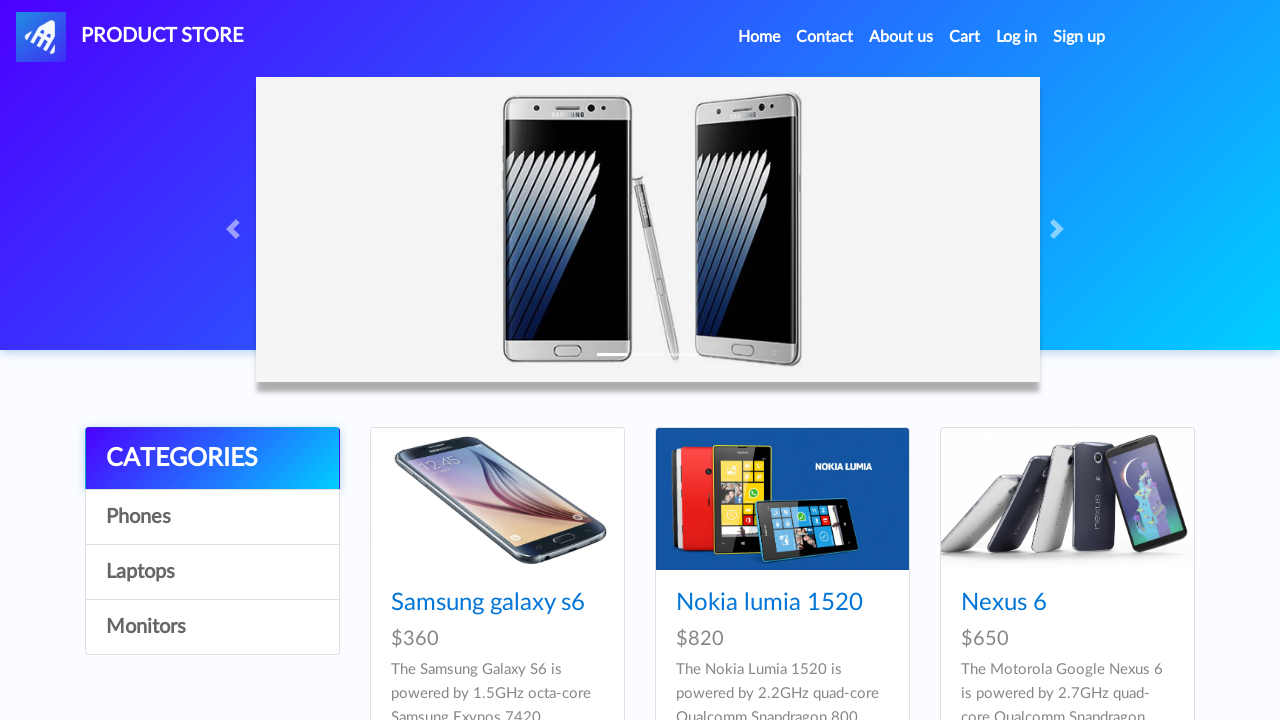

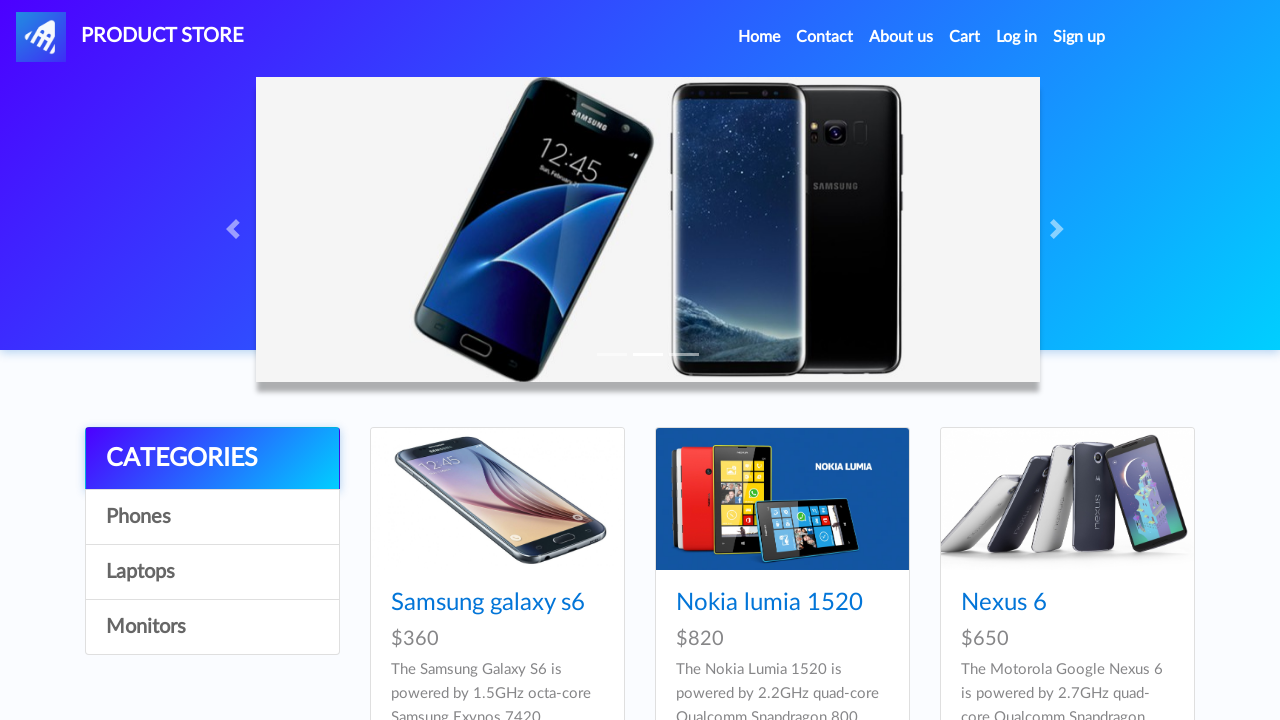